Scrolls to the blog link in the footer and verifies it is displayed

Starting URL: https://webdriver.io/docs/api

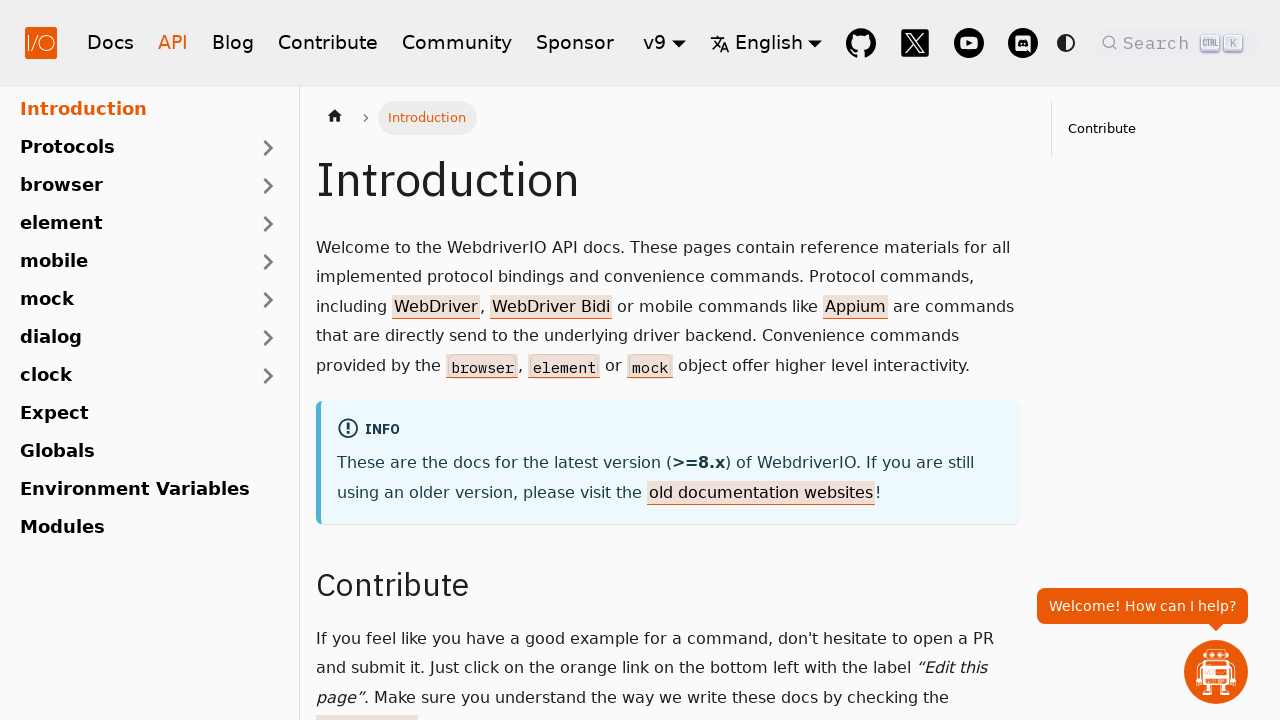

Scrolled to blog link in footer
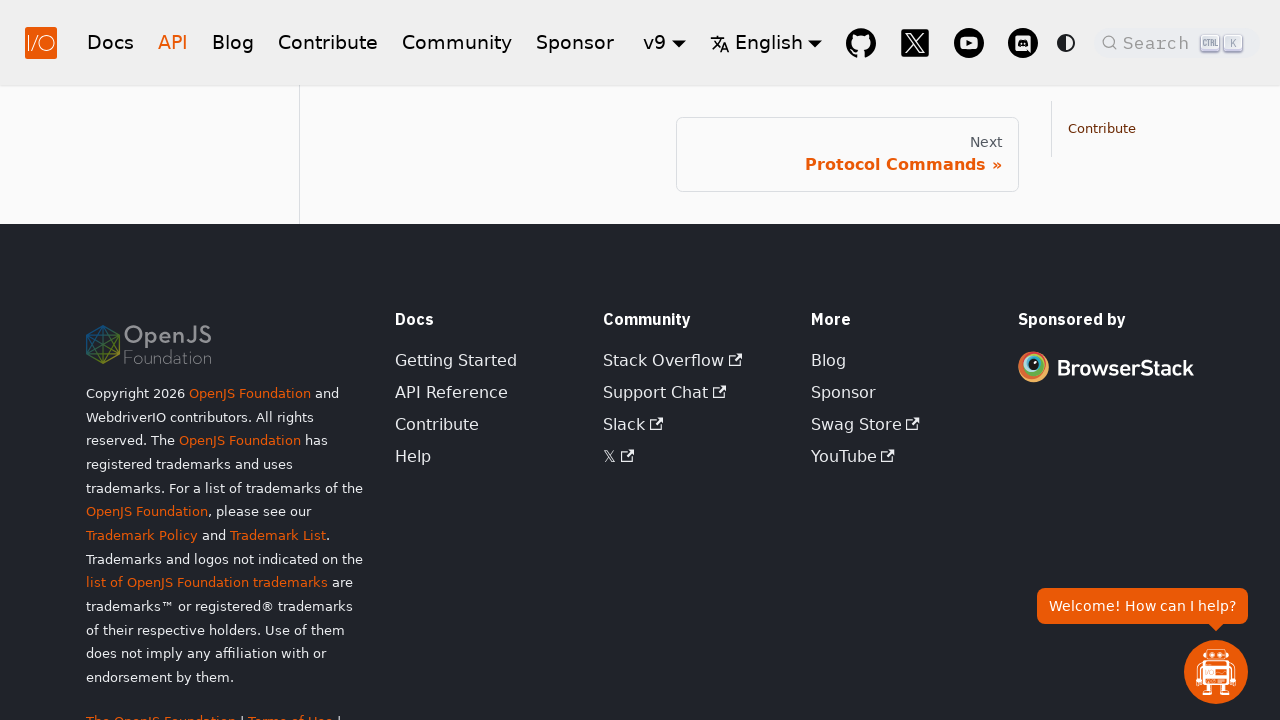

Verified blog link in footer is displayed
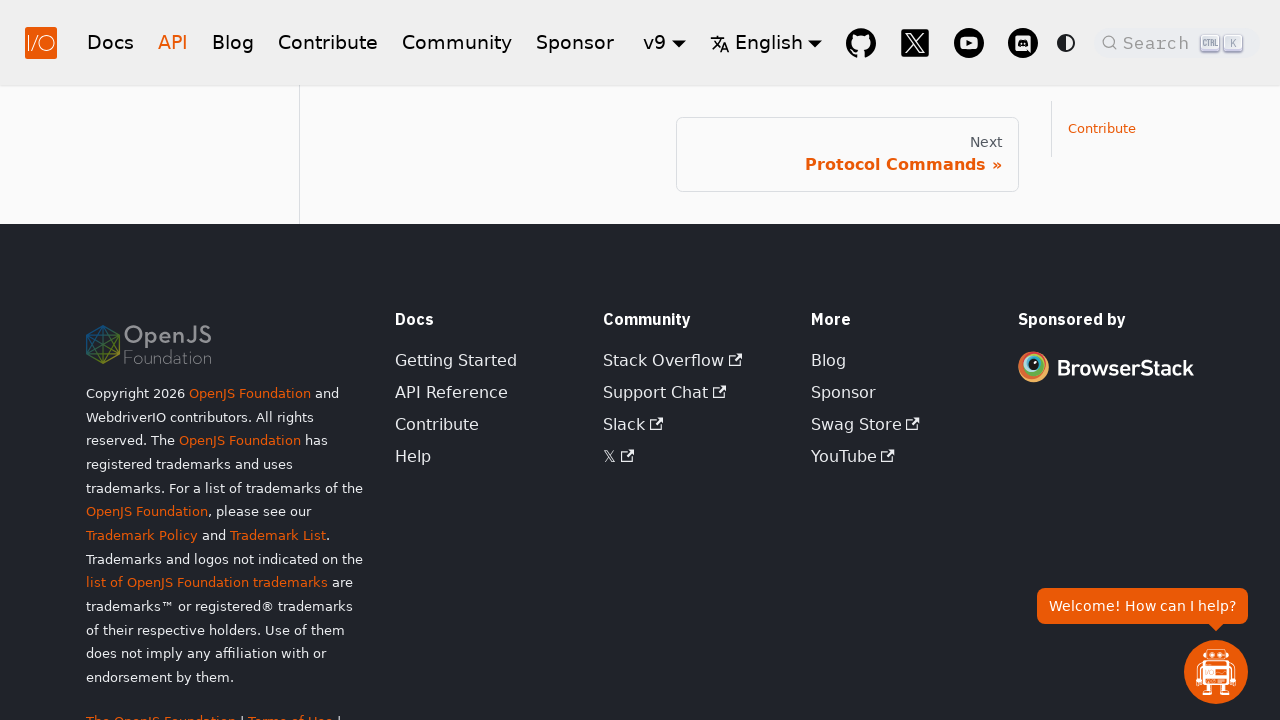

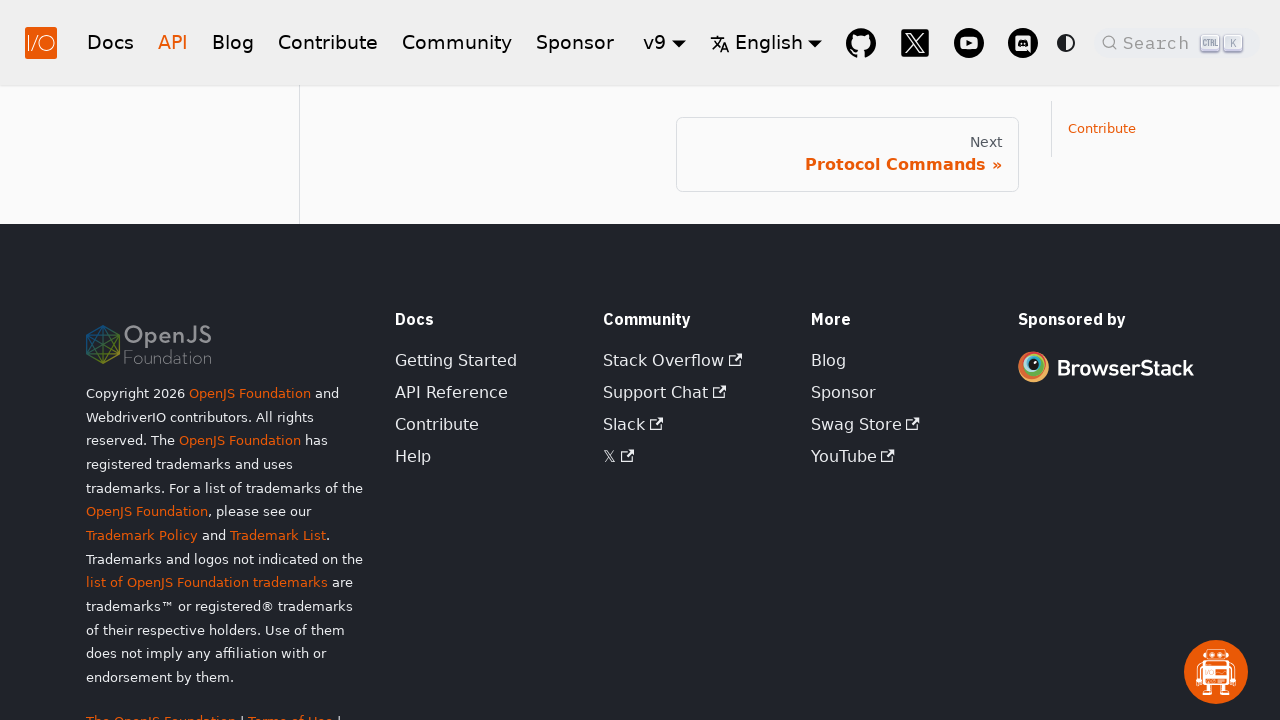